Tests browser window handling by opening new tabs and windows, then switching between them to verify their content and titles

Starting URL: https://demoqa.com/browser-windows

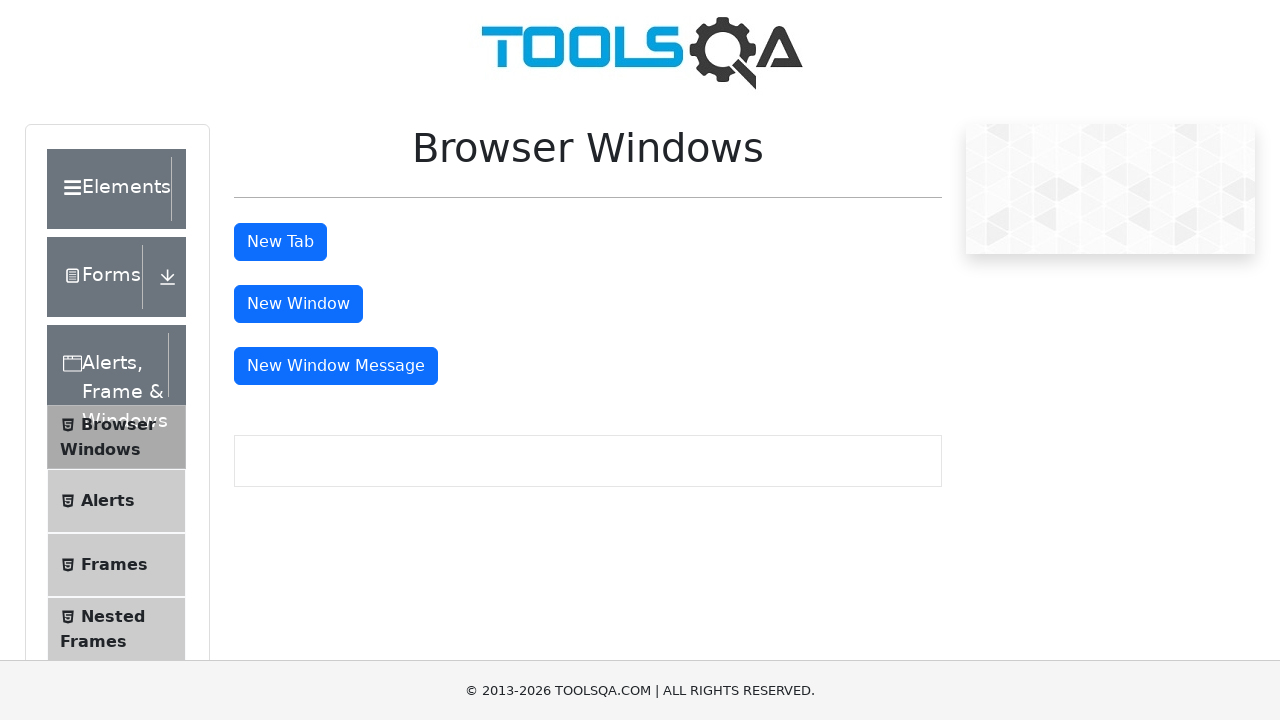

Clicked 'New Tab' button to open new tab at (280, 242) on #tabButton
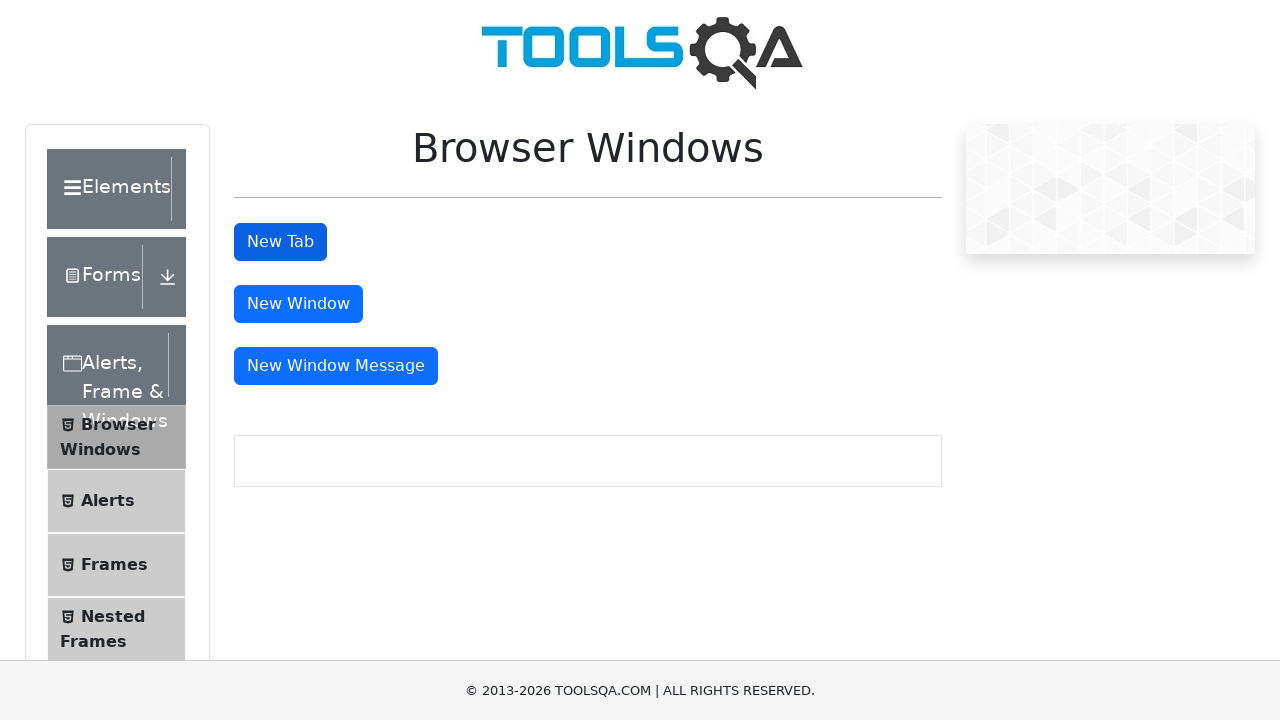

Clicked 'New Window' button to open new window at (298, 304) on #windowButton
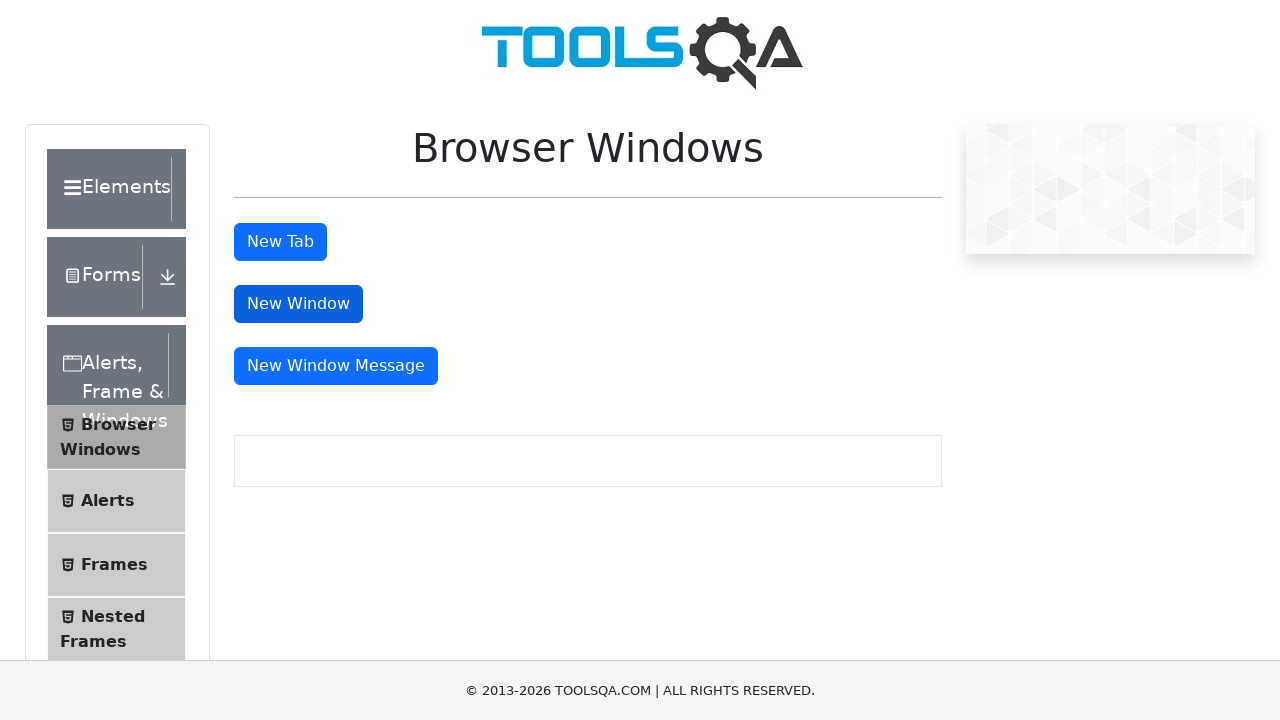

Clicked 'New Window Message' button to open message window at (336, 366) on #messageWindowButton
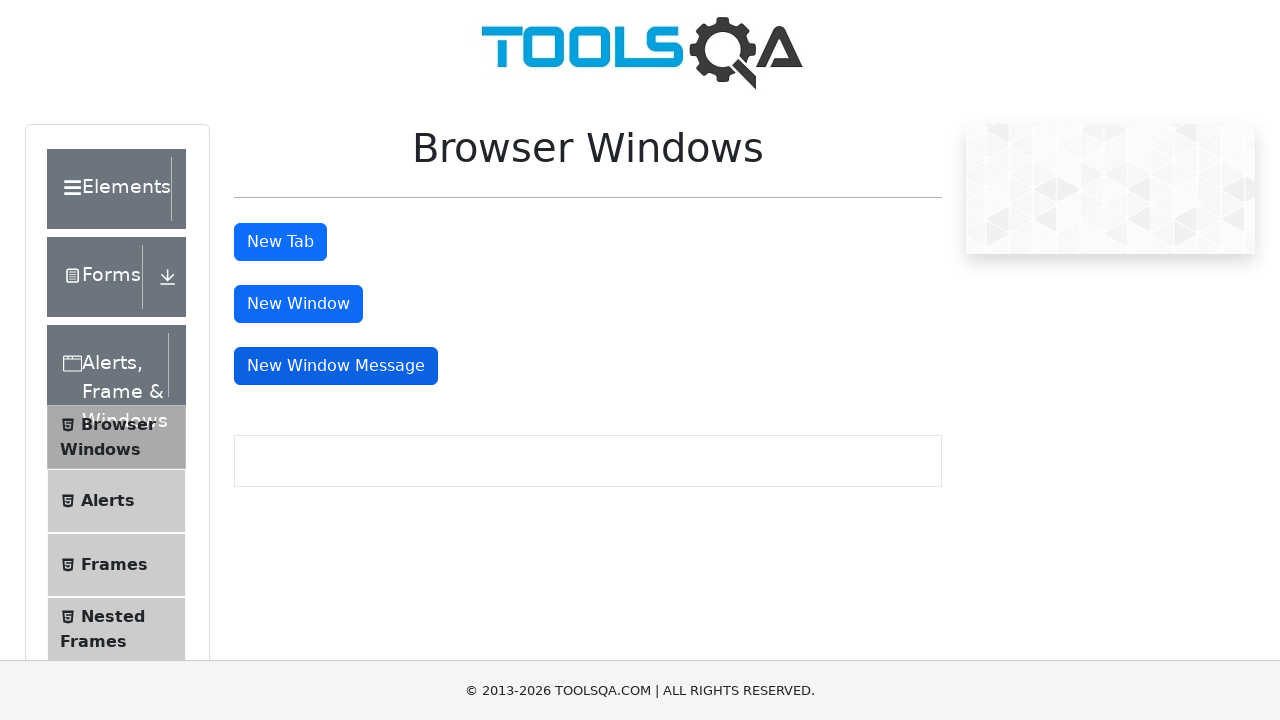

Retrieved all open pages/tabs from context
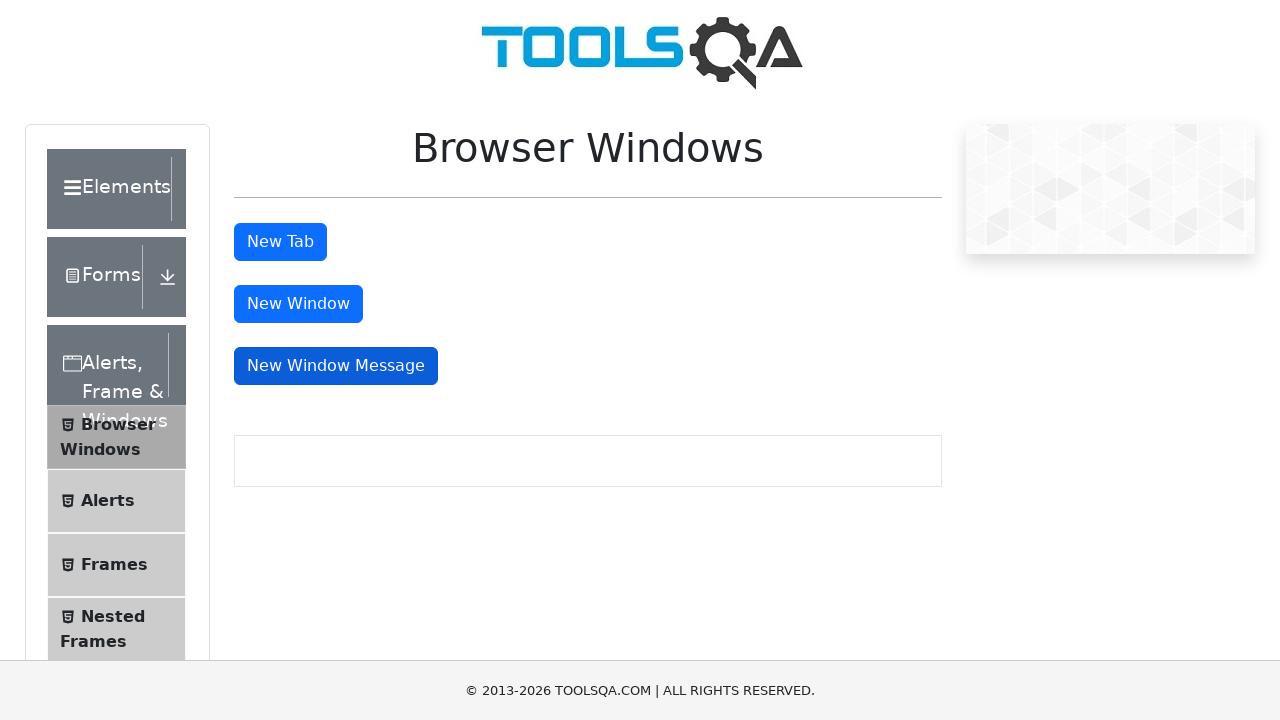

Retrieved page title: demosite
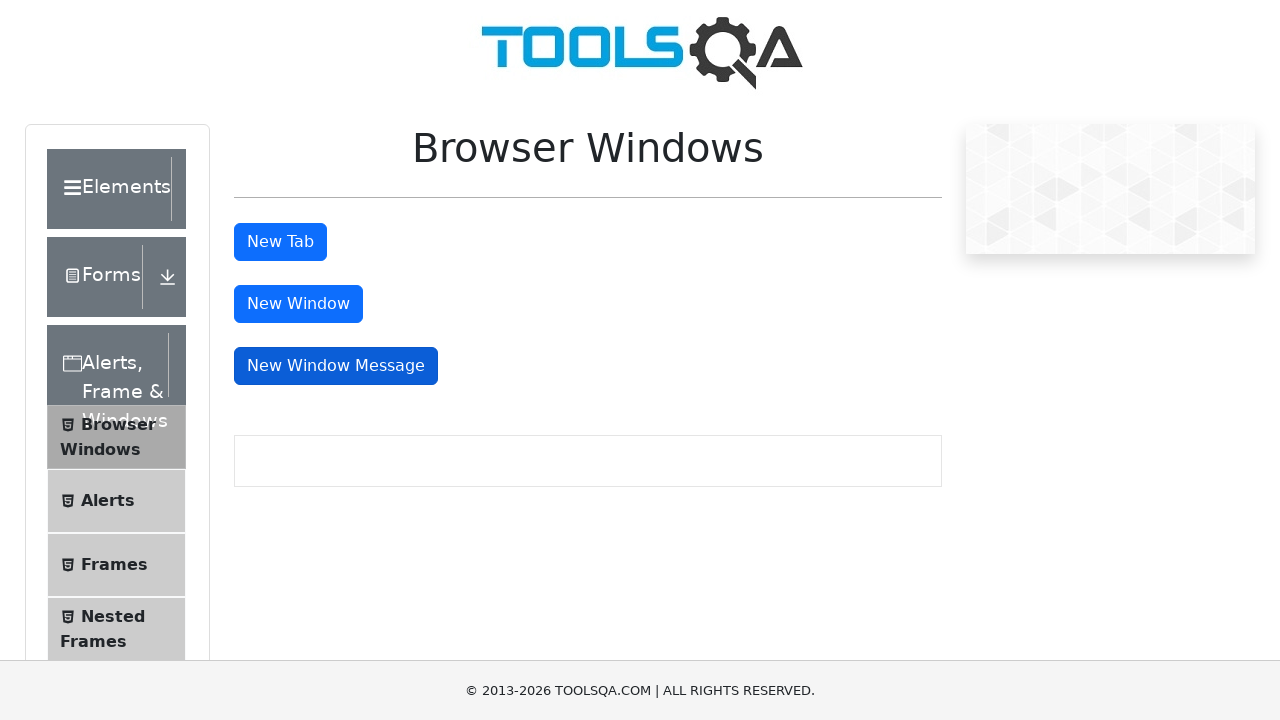

Brought non-main page to front
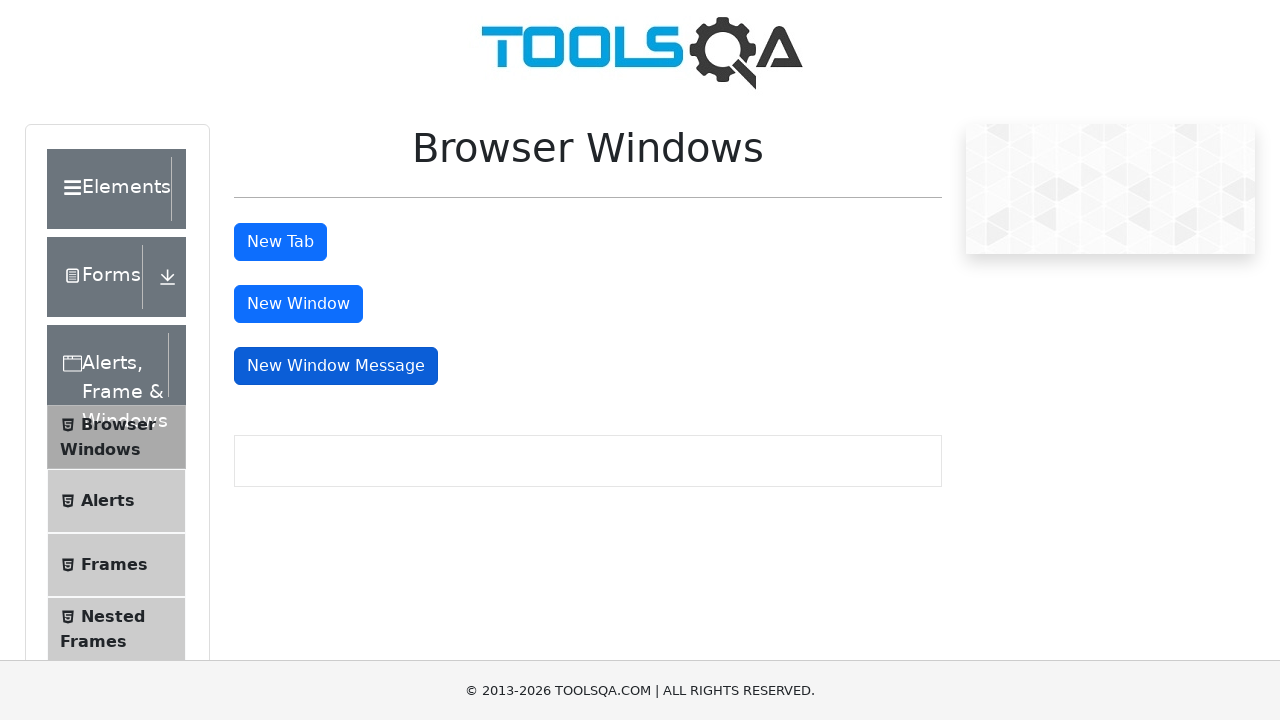

Retrieved body text from page: 
This is a sample page



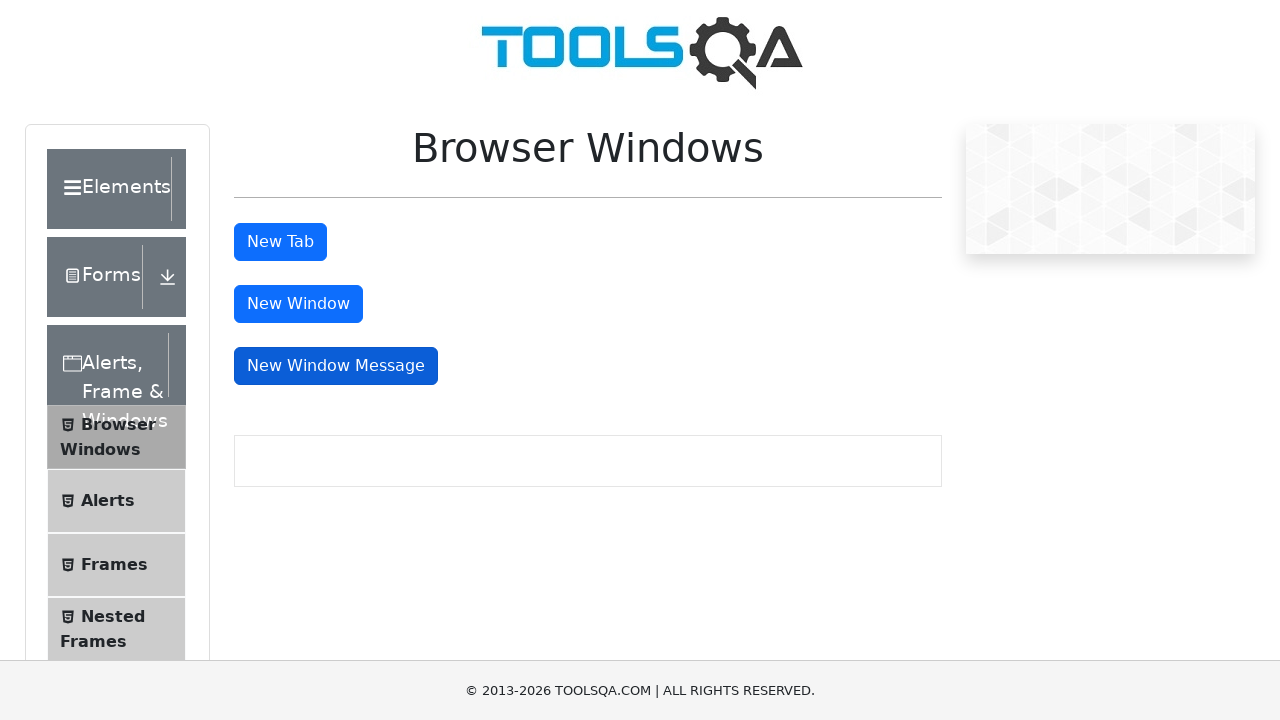

Retrieved page title: empty
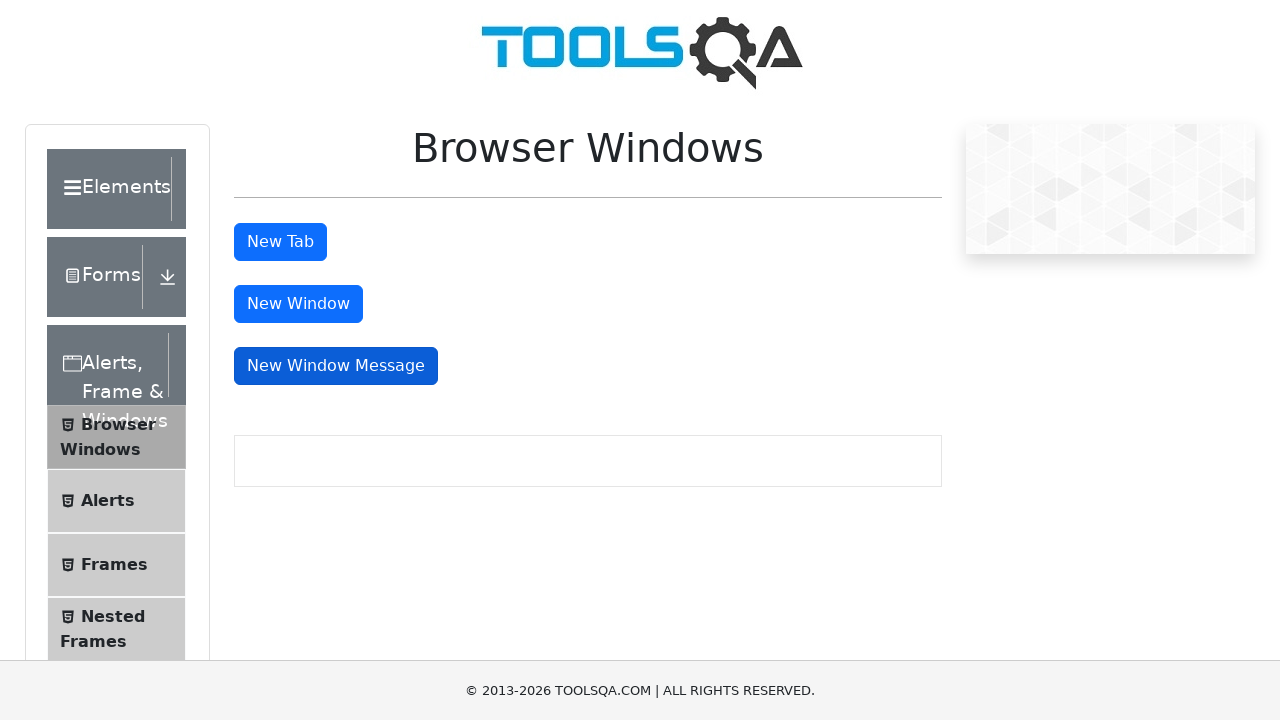

Brought non-main page to front
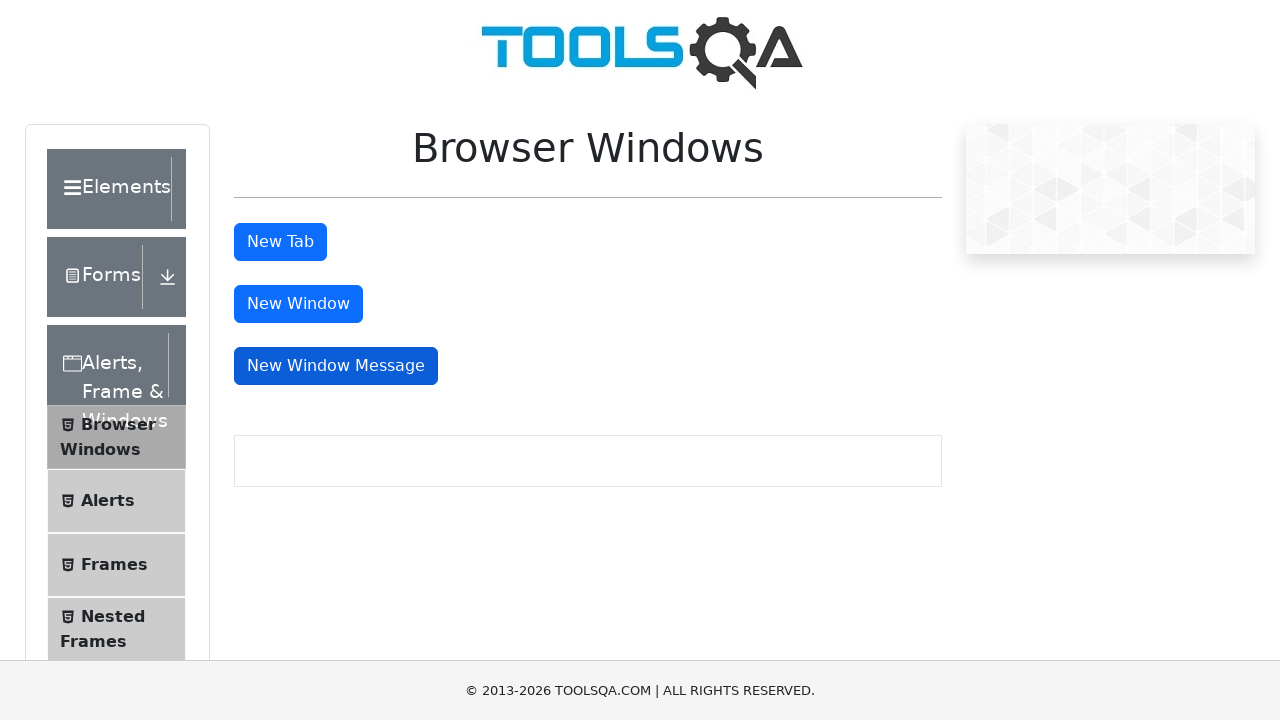

Retrieved body text from page: 
This is a sample page



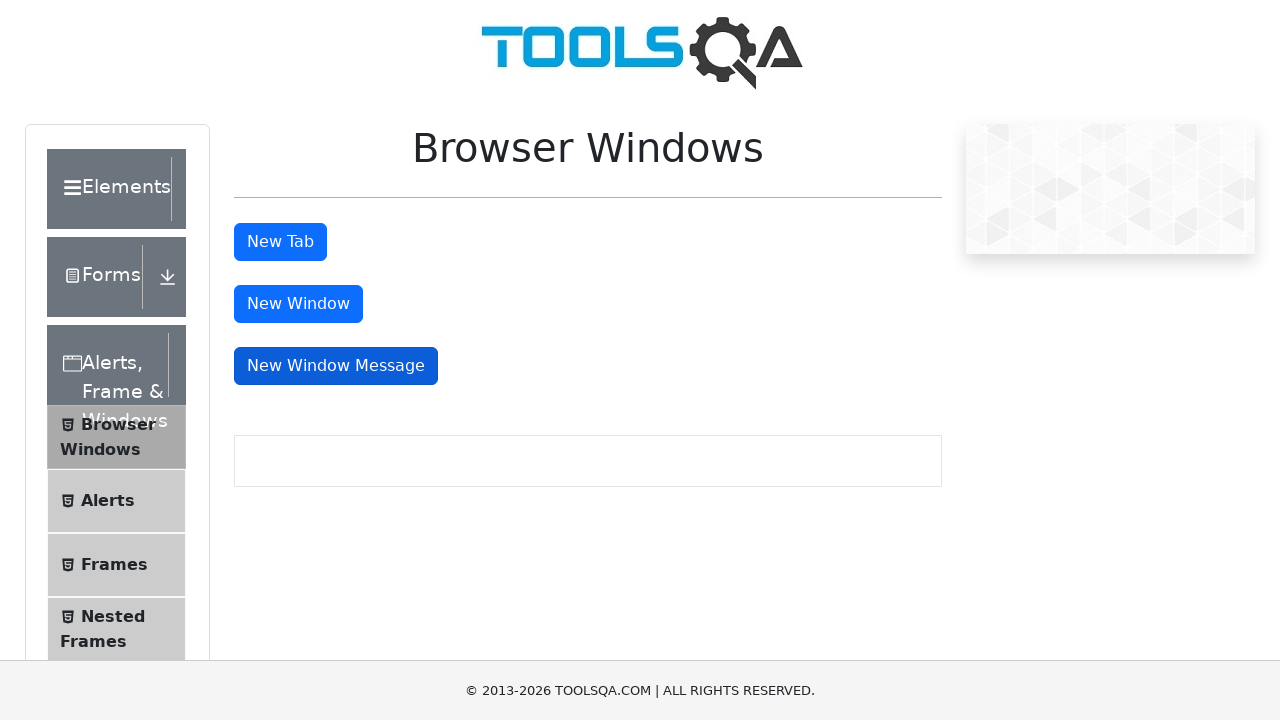

Retrieved page title: empty
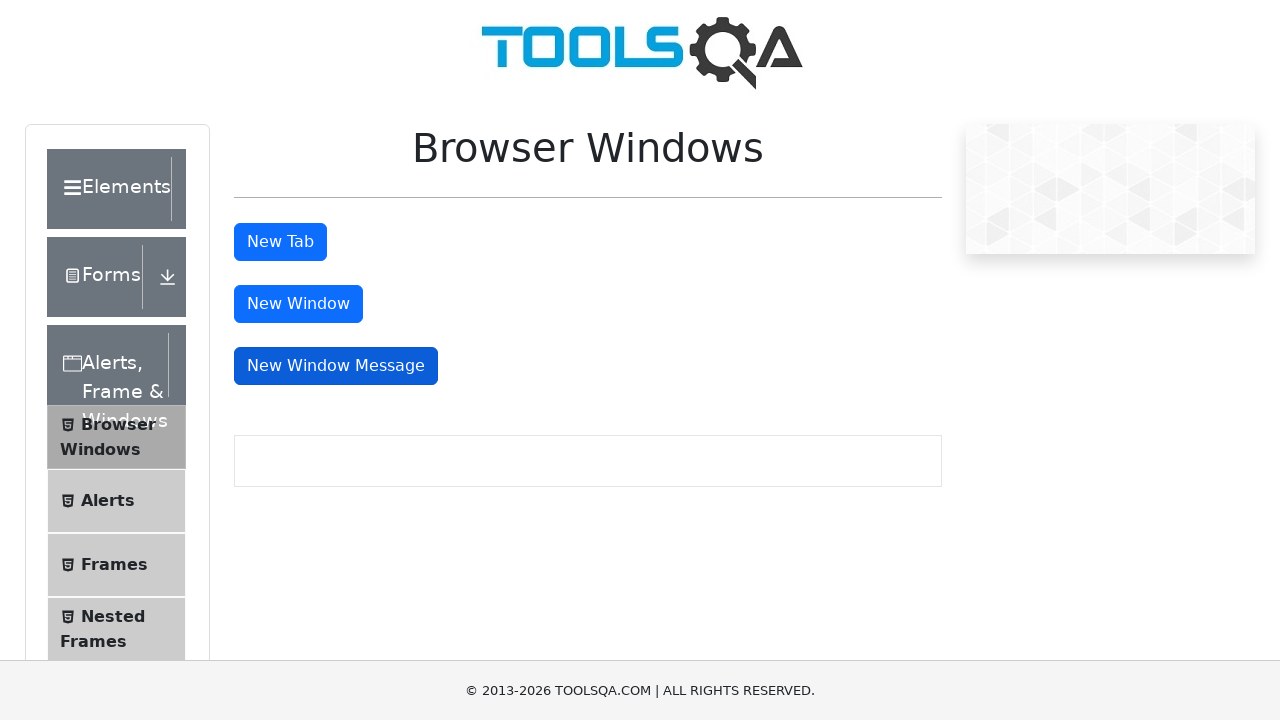

Brought non-main page to front
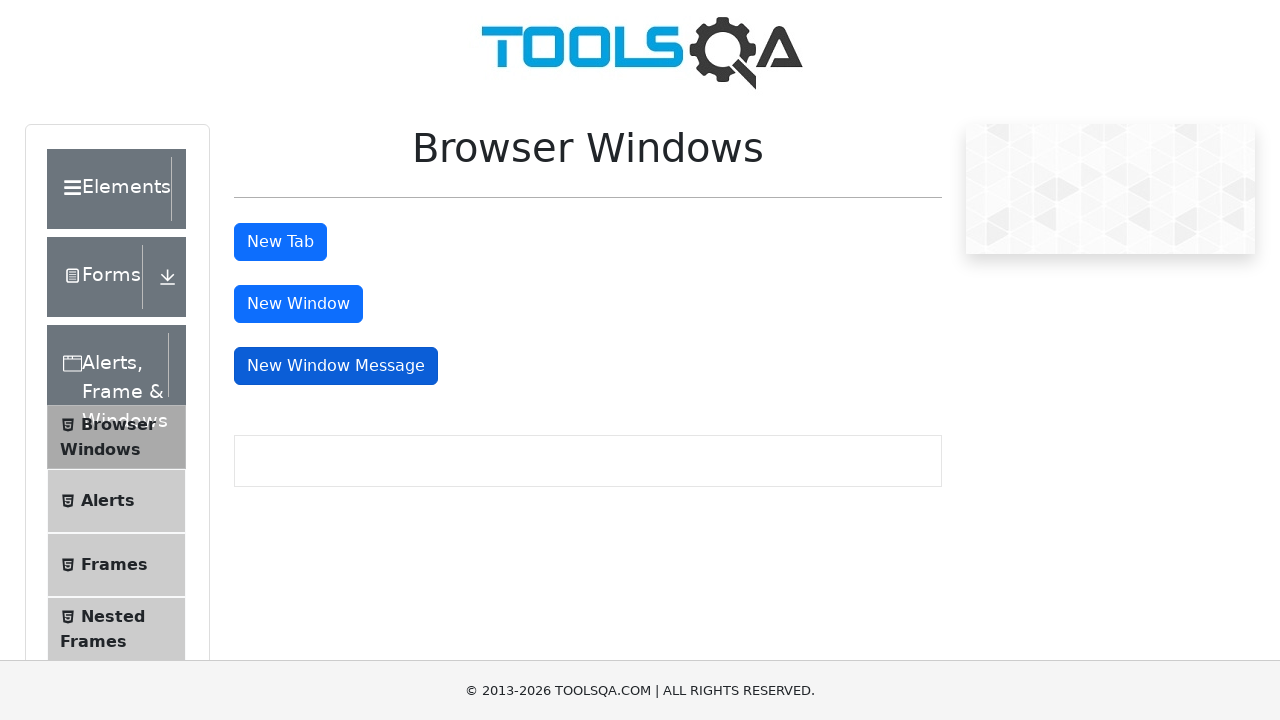

Retrieved body text from page: Knowledge increases by sharing but not by saving. ...
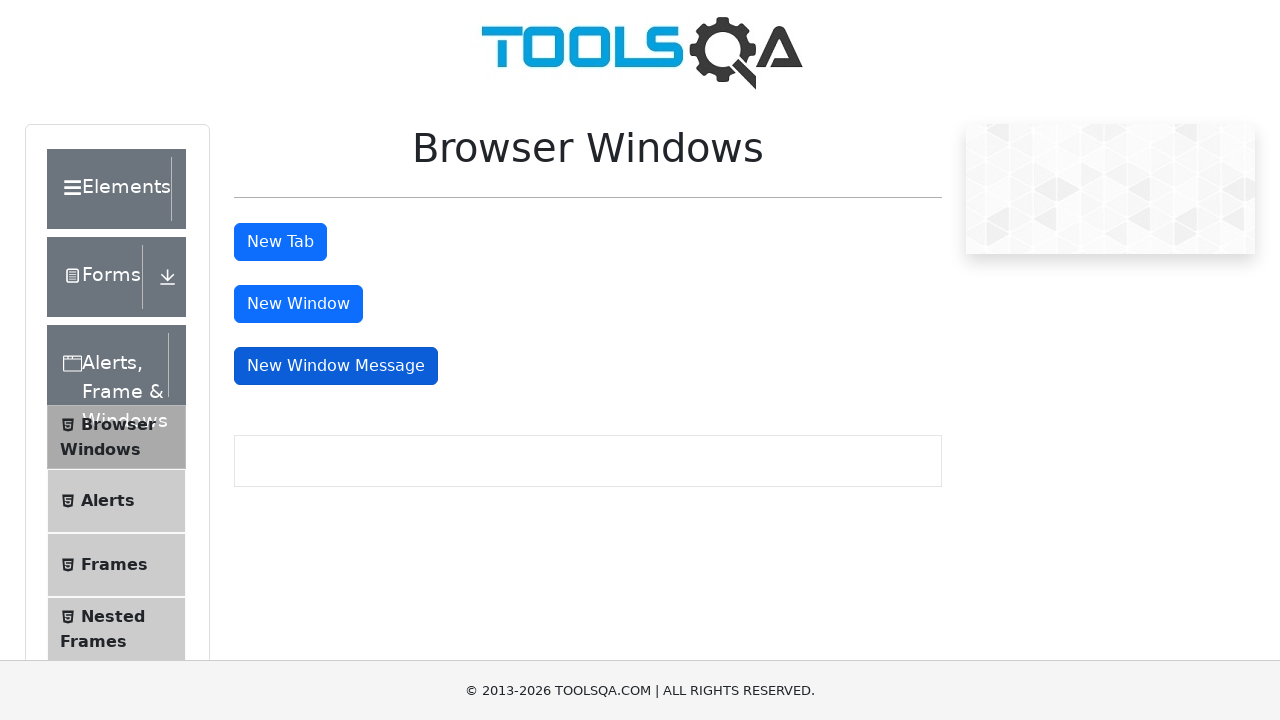

Retrieved page title: empty
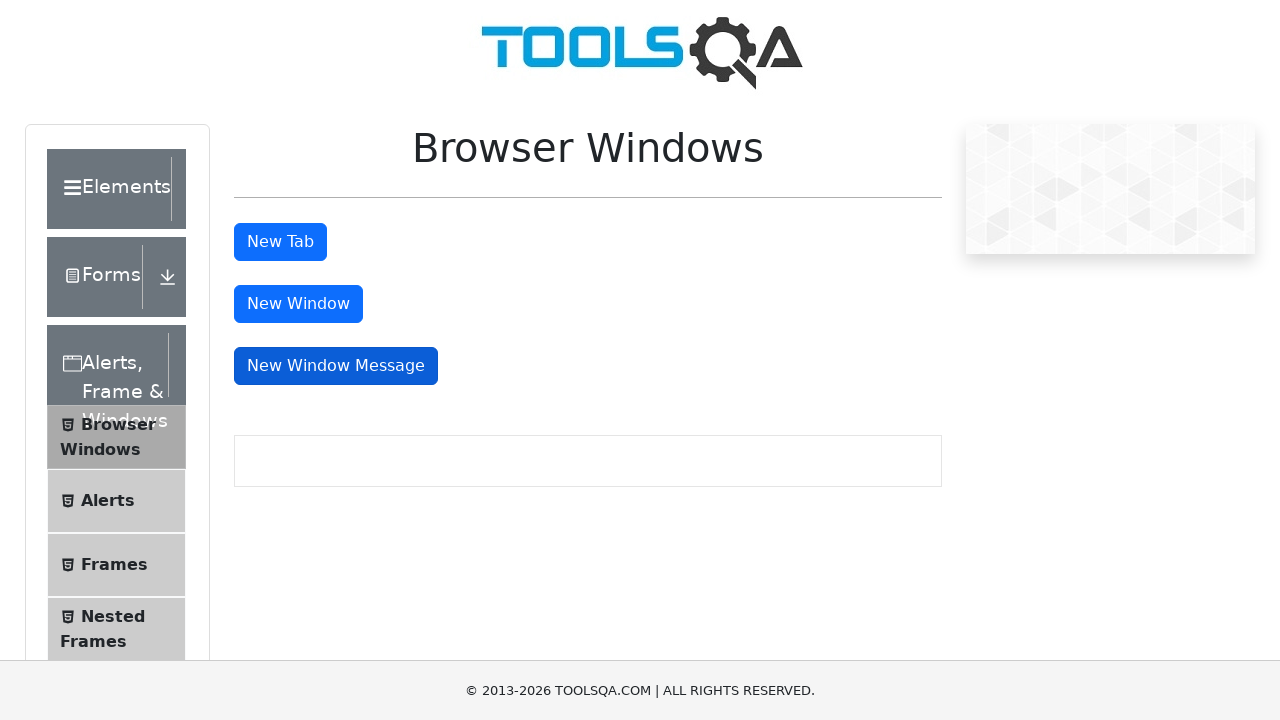

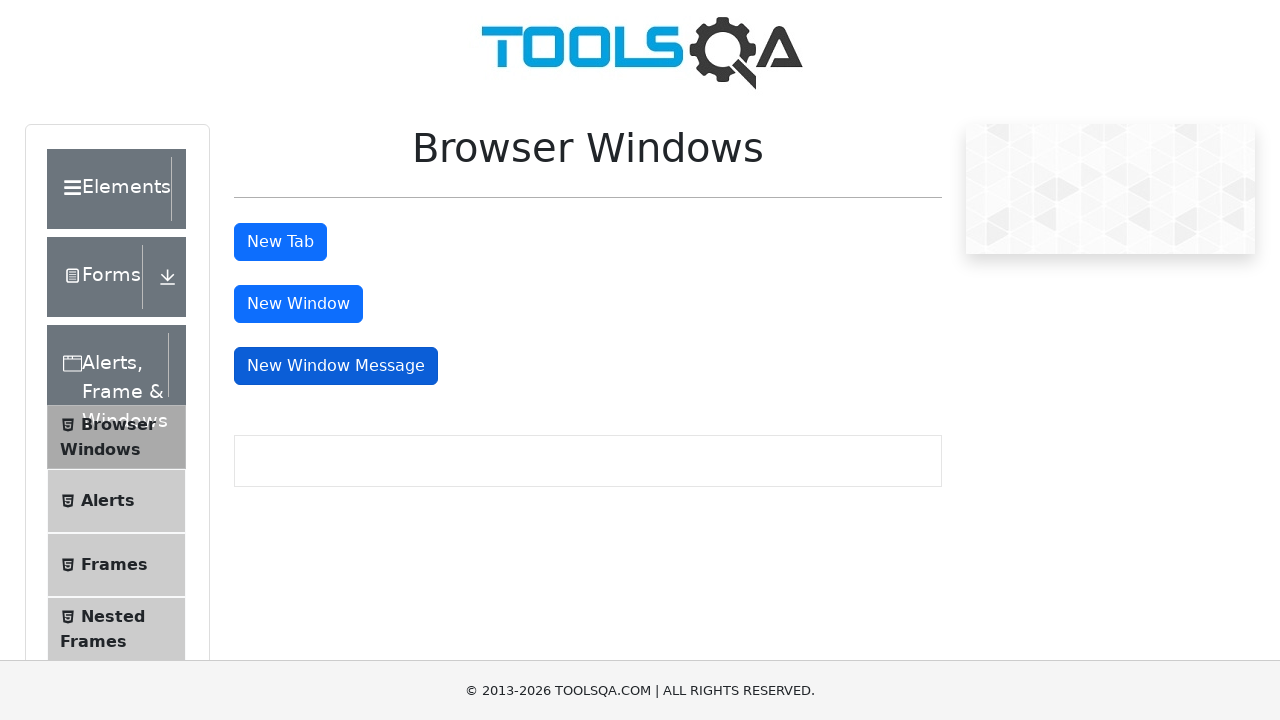